Tests handling of radio buttons and checkboxes on a registration form by selecting the Male gender radio button and Cricket hobby checkbox

Starting URL: https://demo.automationtesting.in/Register.html

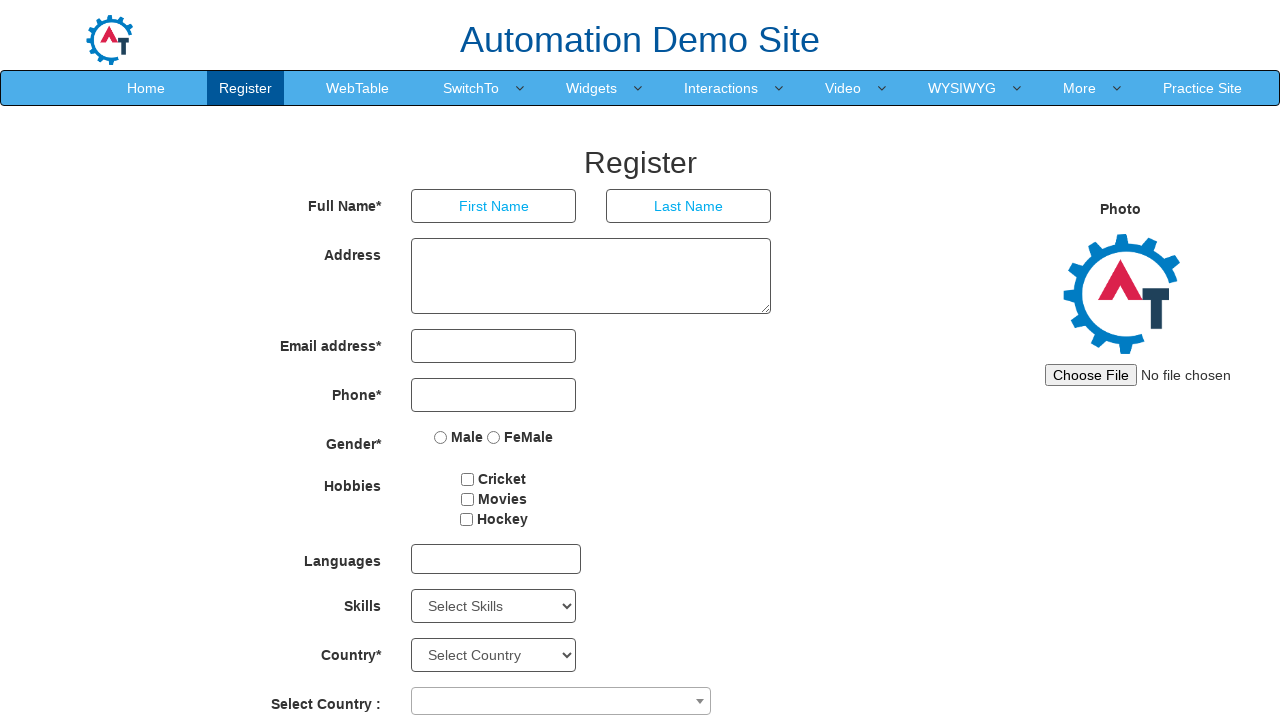

Checked if Male radio button was already selected
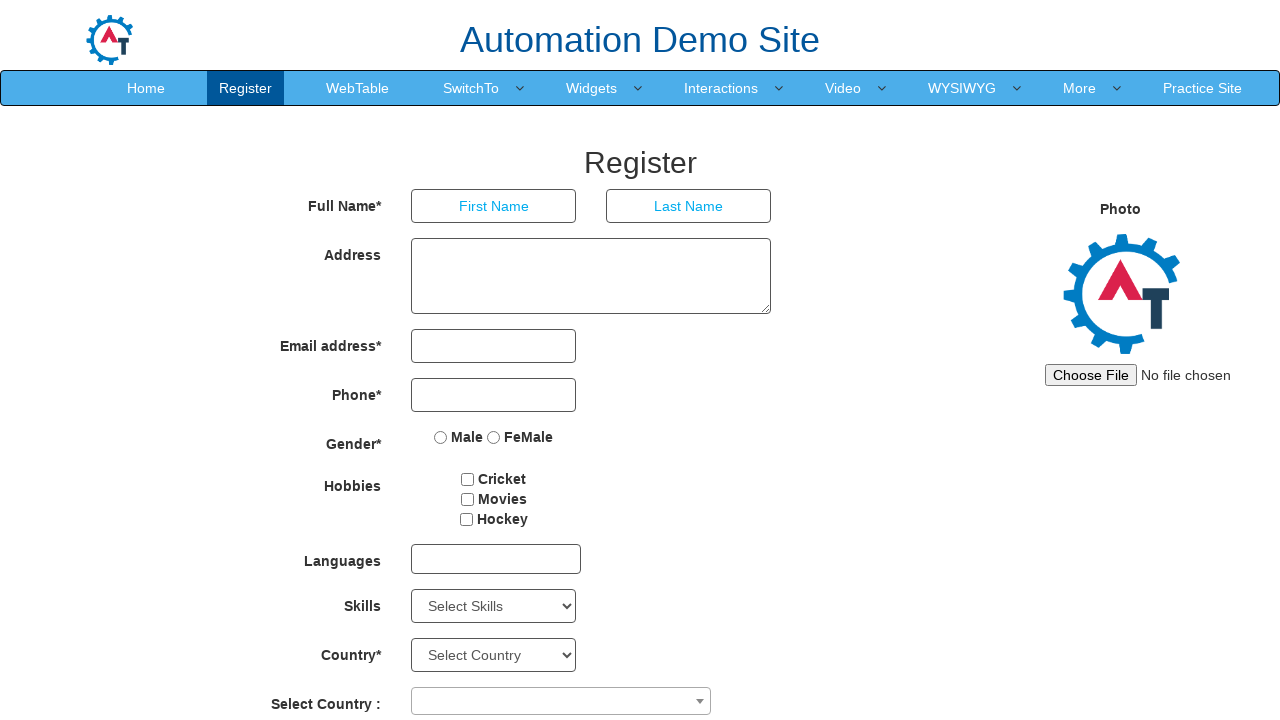

Selected Male gender radio button at (441, 437) on input[value='Male']
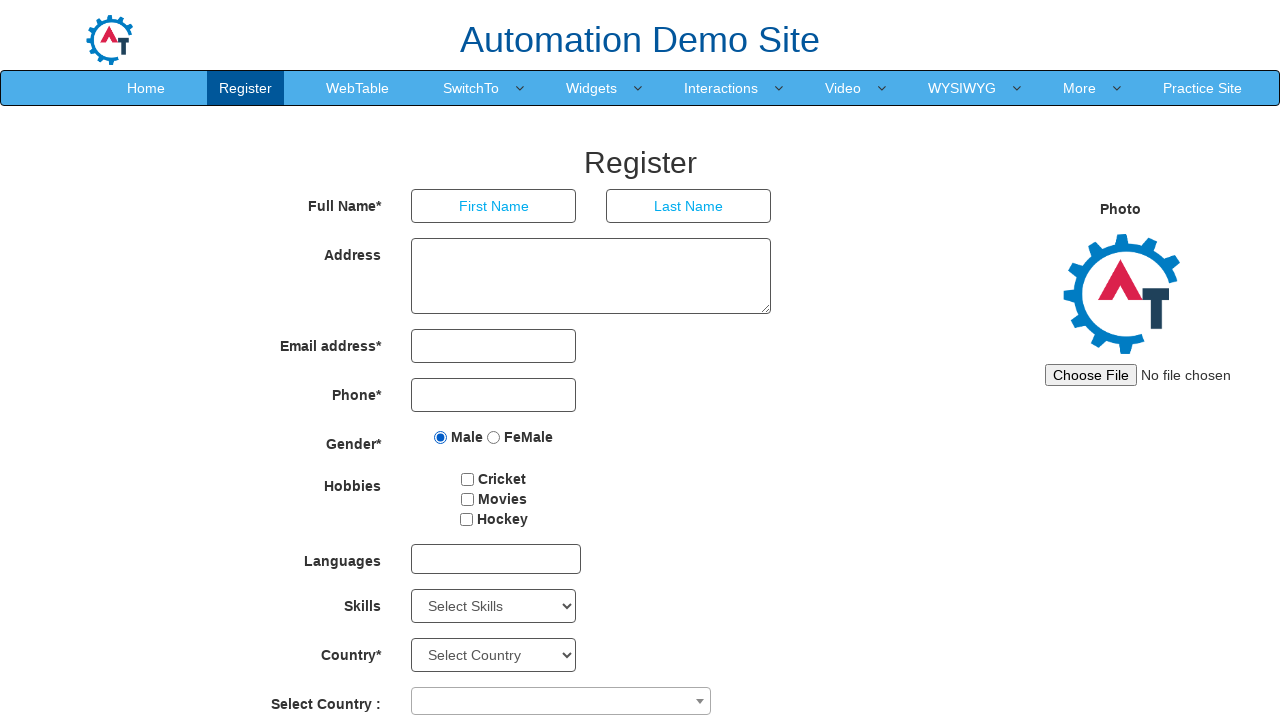

Checked if Cricket checkbox was already selected
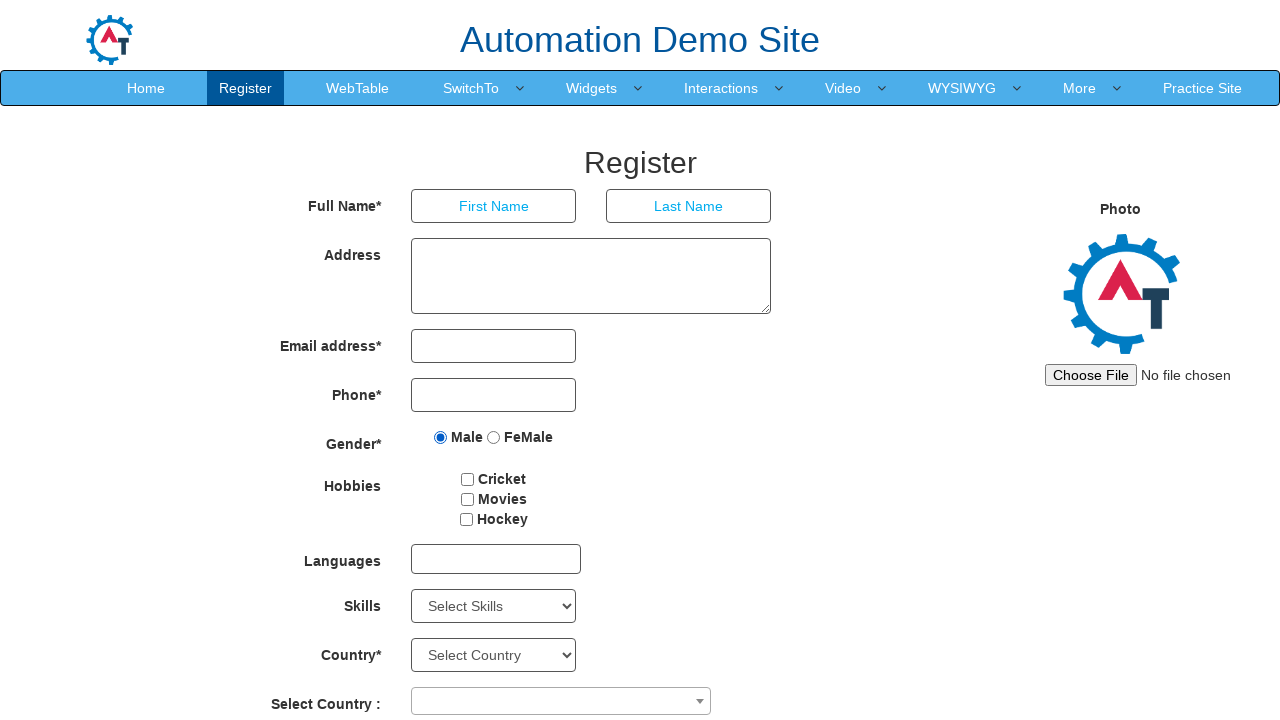

Selected Cricket hobby checkbox at (468, 479) on input[value='Cricket']
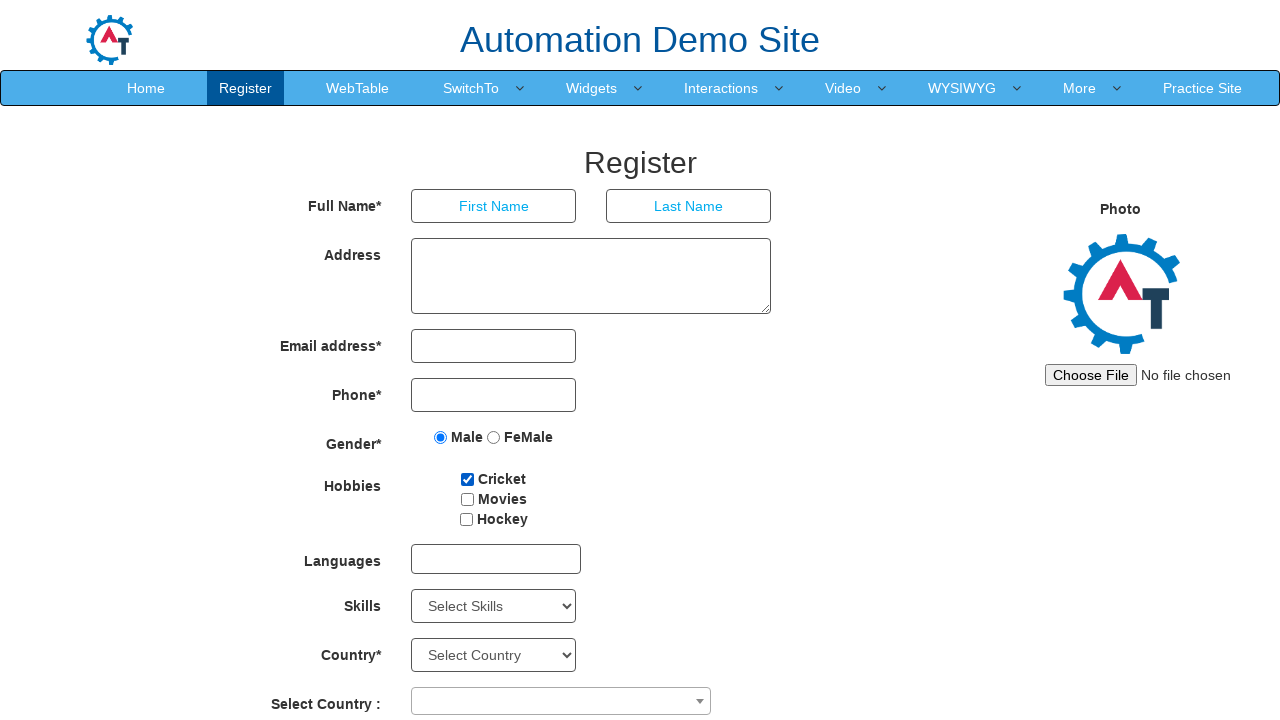

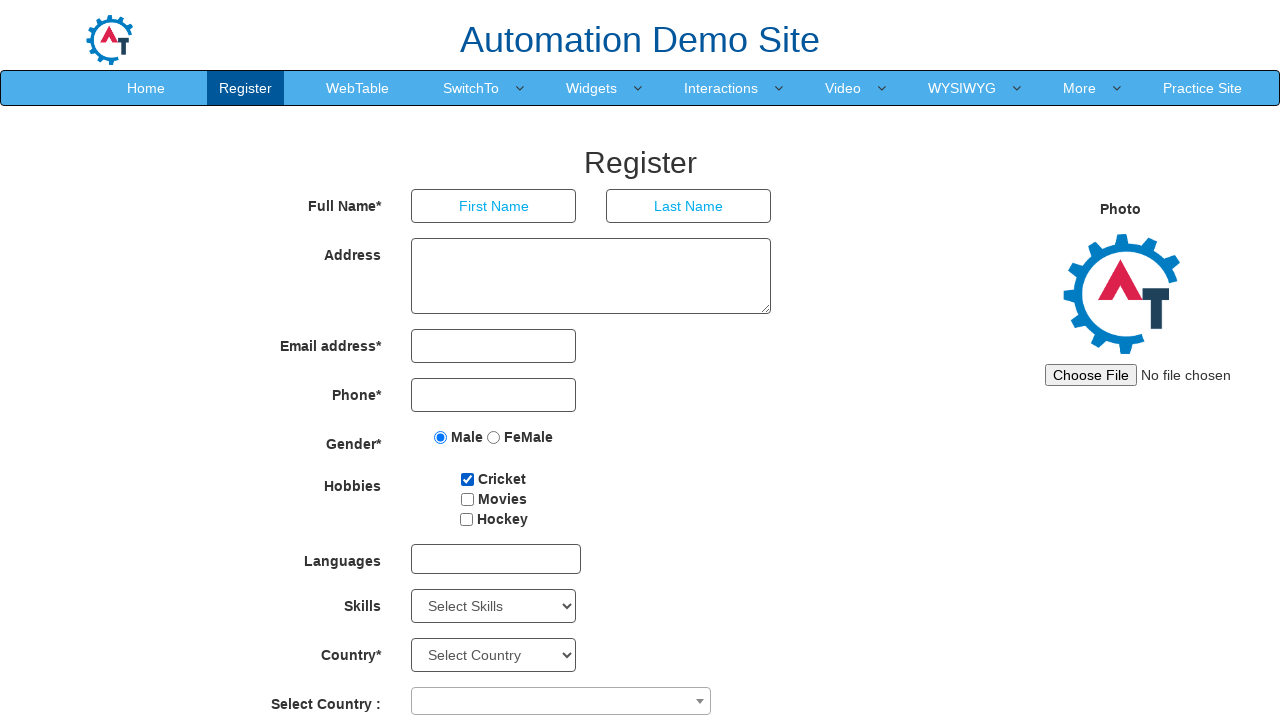